Tests registration form validation by attempting to register with an invalid email format

Starting URL: https://demo-unsen.myshopify.com

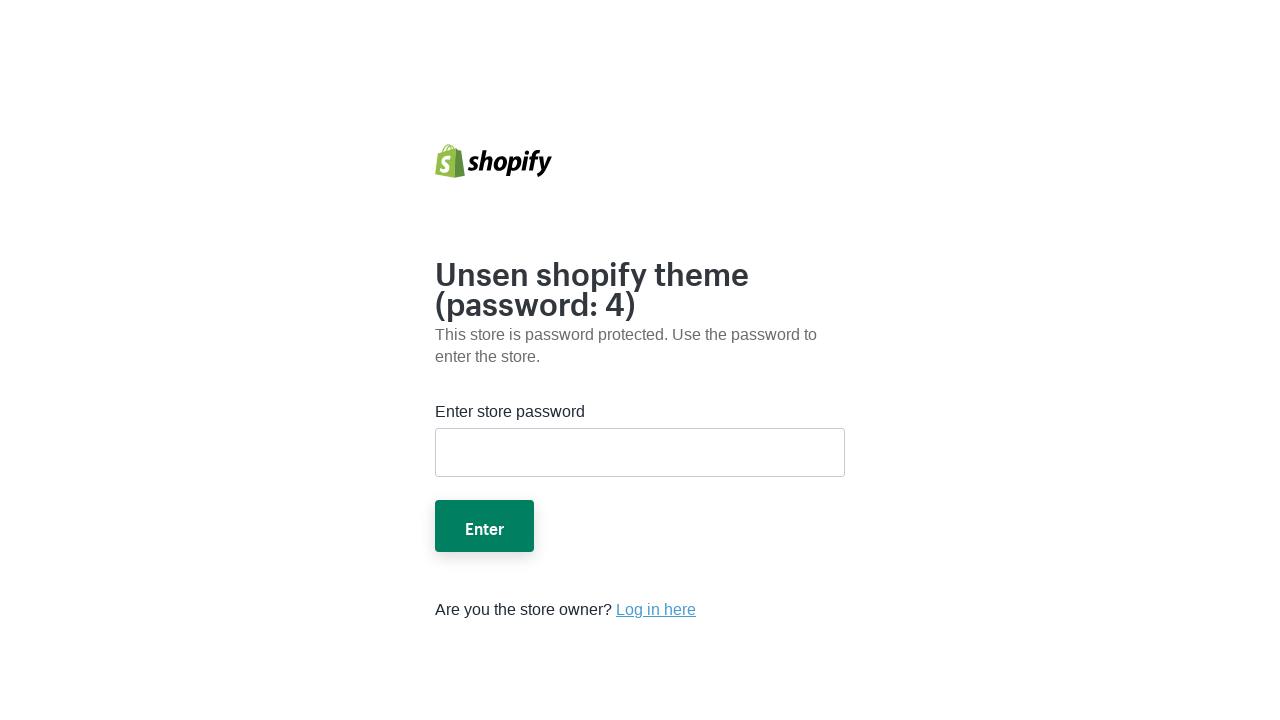

Entered password '4' to access demo store on //*[@id="password"]
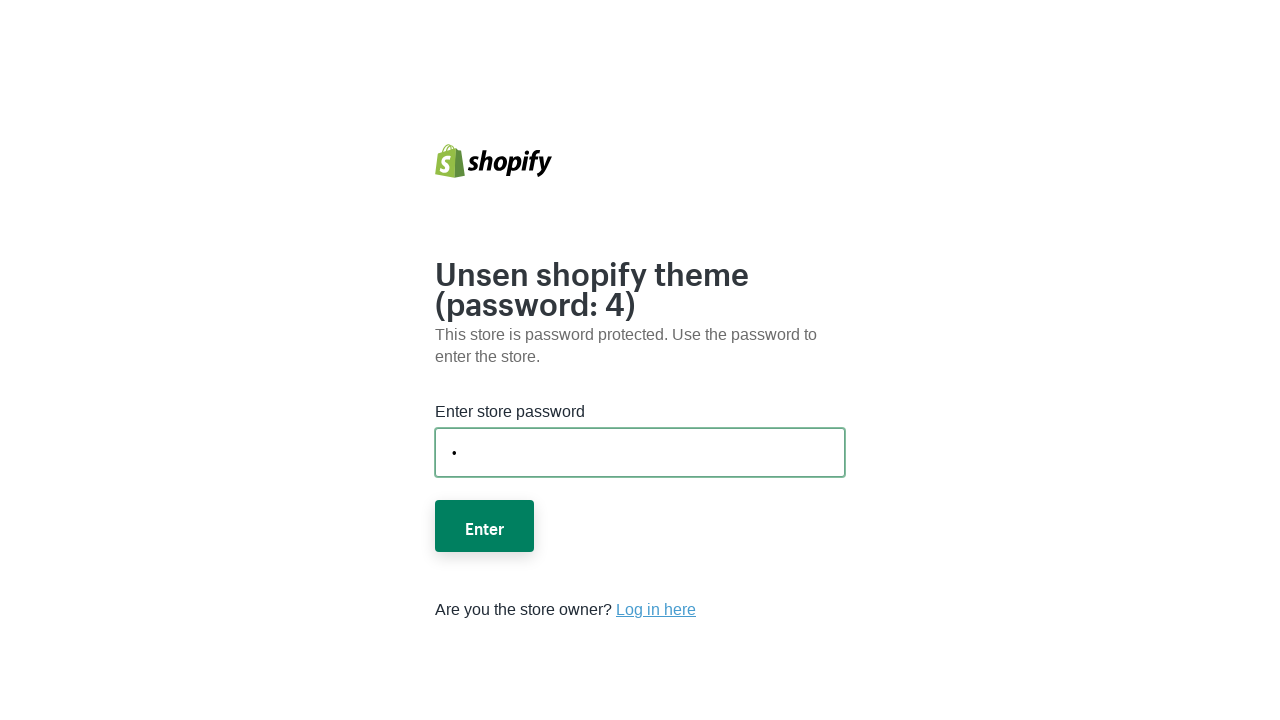

Clicked password submission button at (484, 526) on xpath=/html/body/div[1]/div[2]/div[2]/form/button
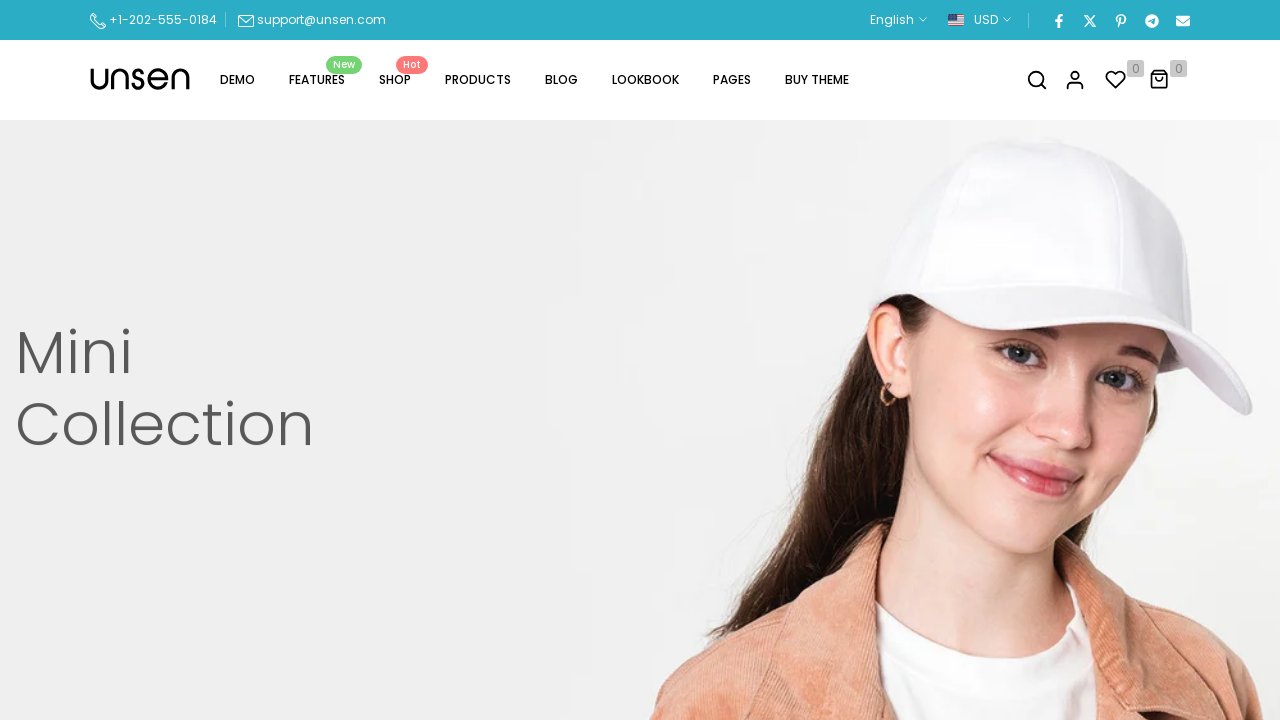

Navigated to registration page at https://demo-unsen.myshopify.com/account/register
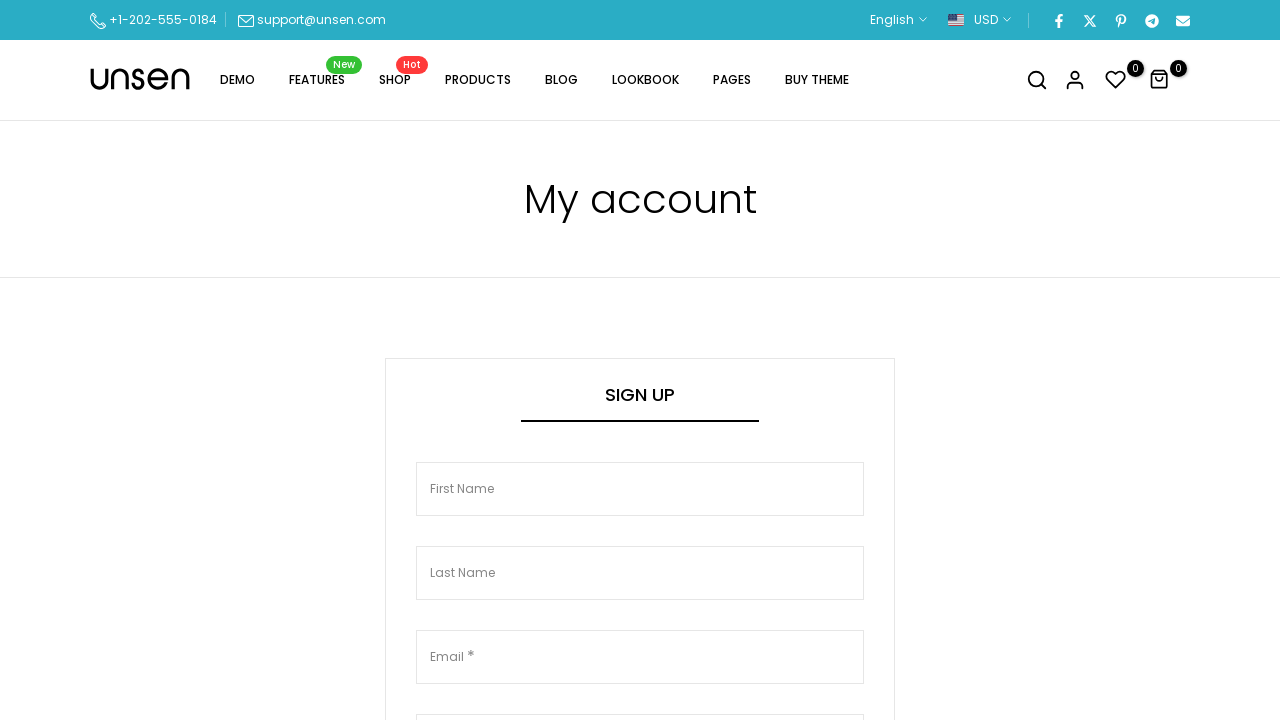

Entered first name 'Nam' in registration form on input[name='customer[first_name]']
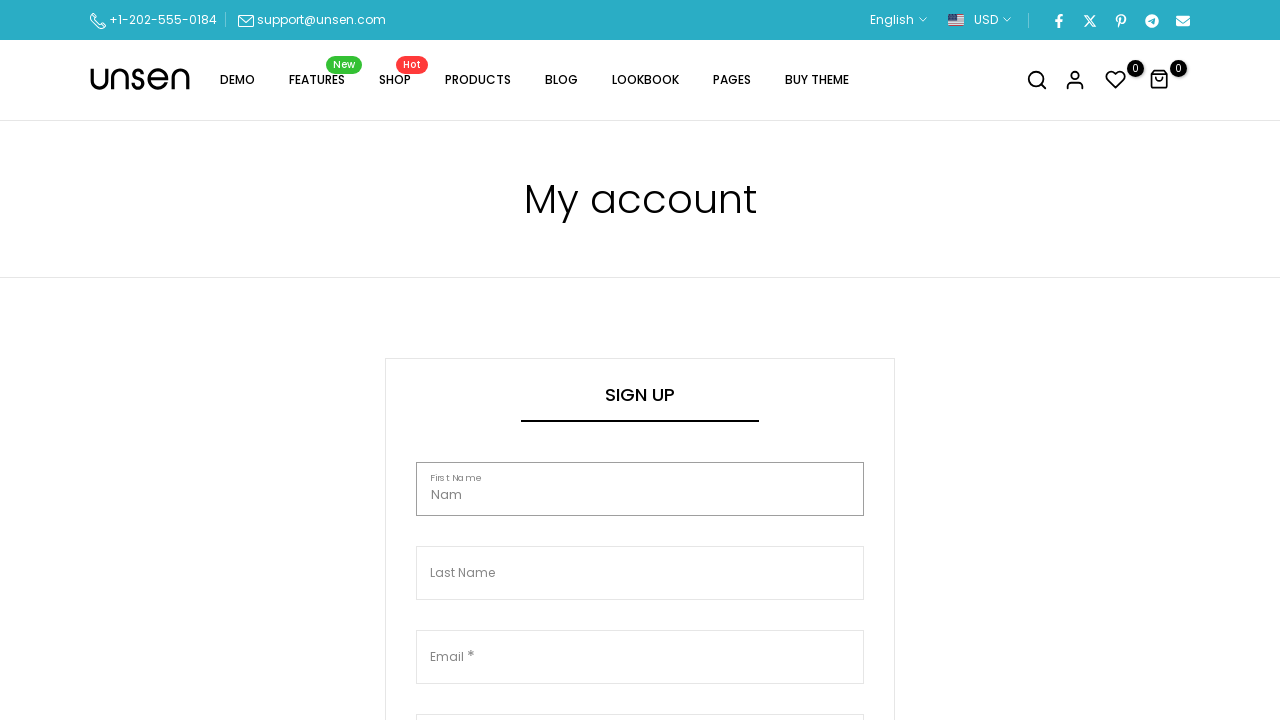

Entered last name 'Phan' in registration form on input[name='customer[last_name]']
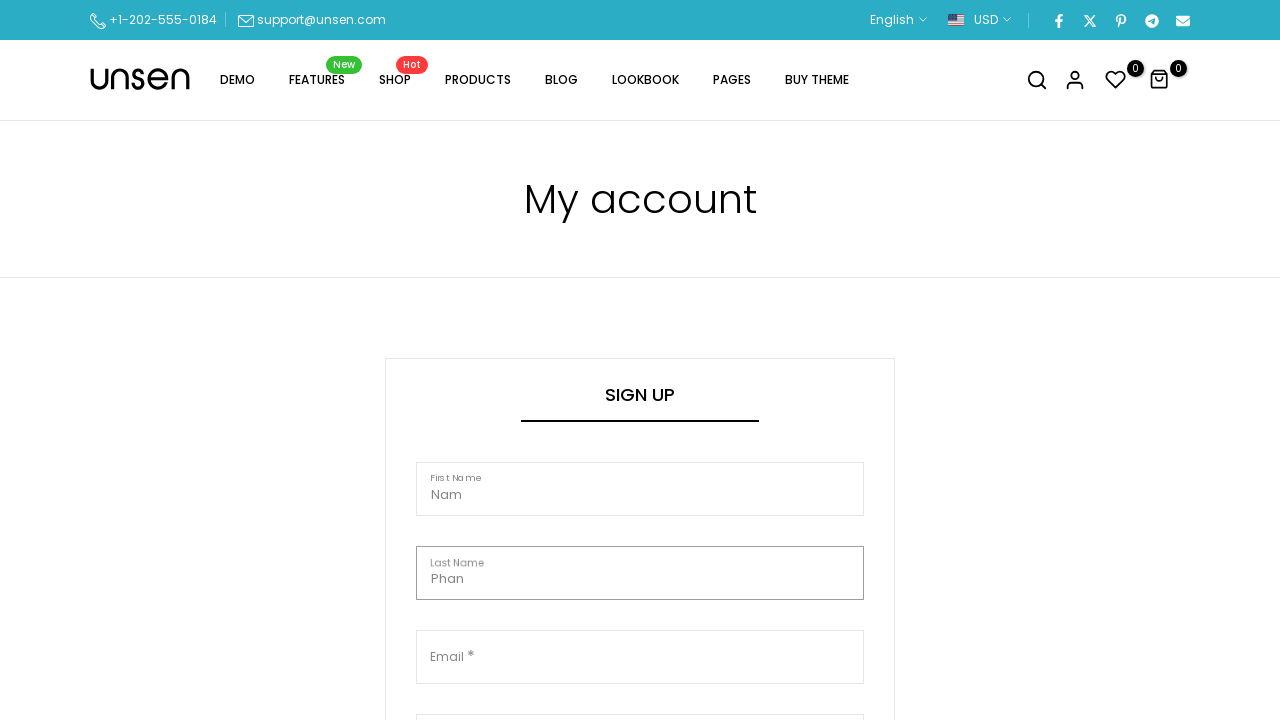

Entered invalid email format 'example.com' without @ symbol on input[name='customer[email]']
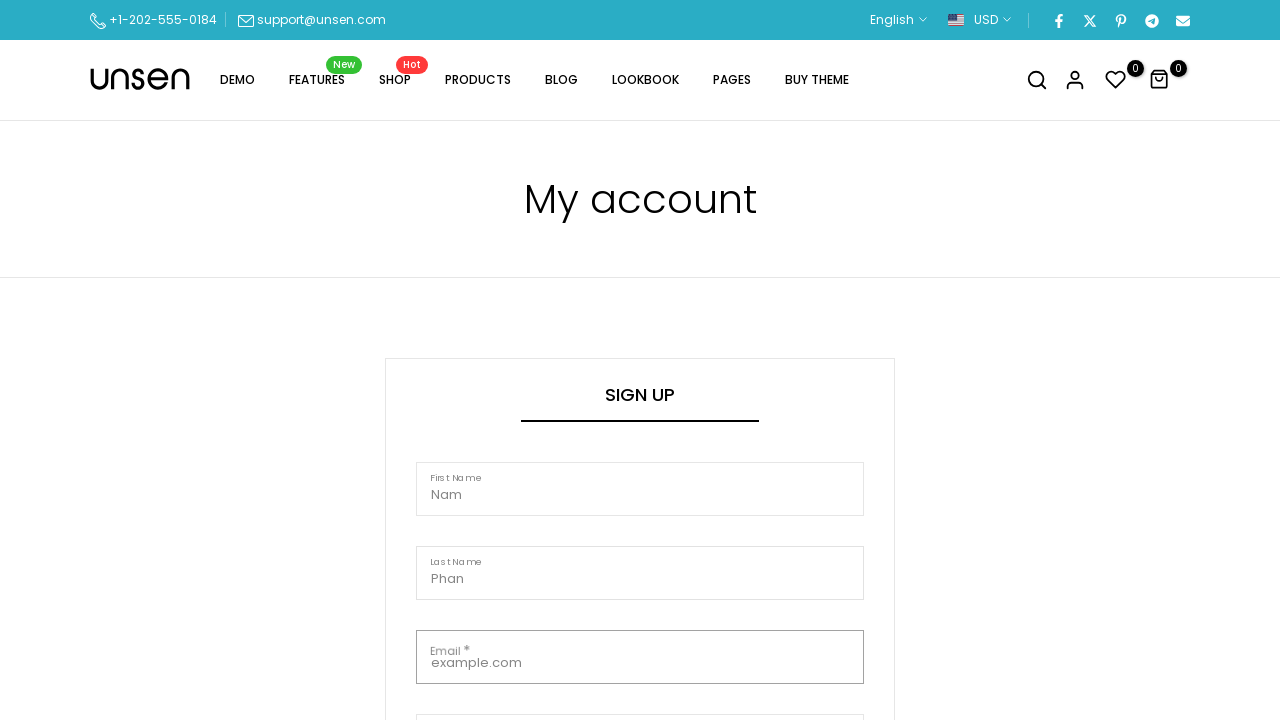

Entered password 'password123' in registration form on input[name='customer[password]']
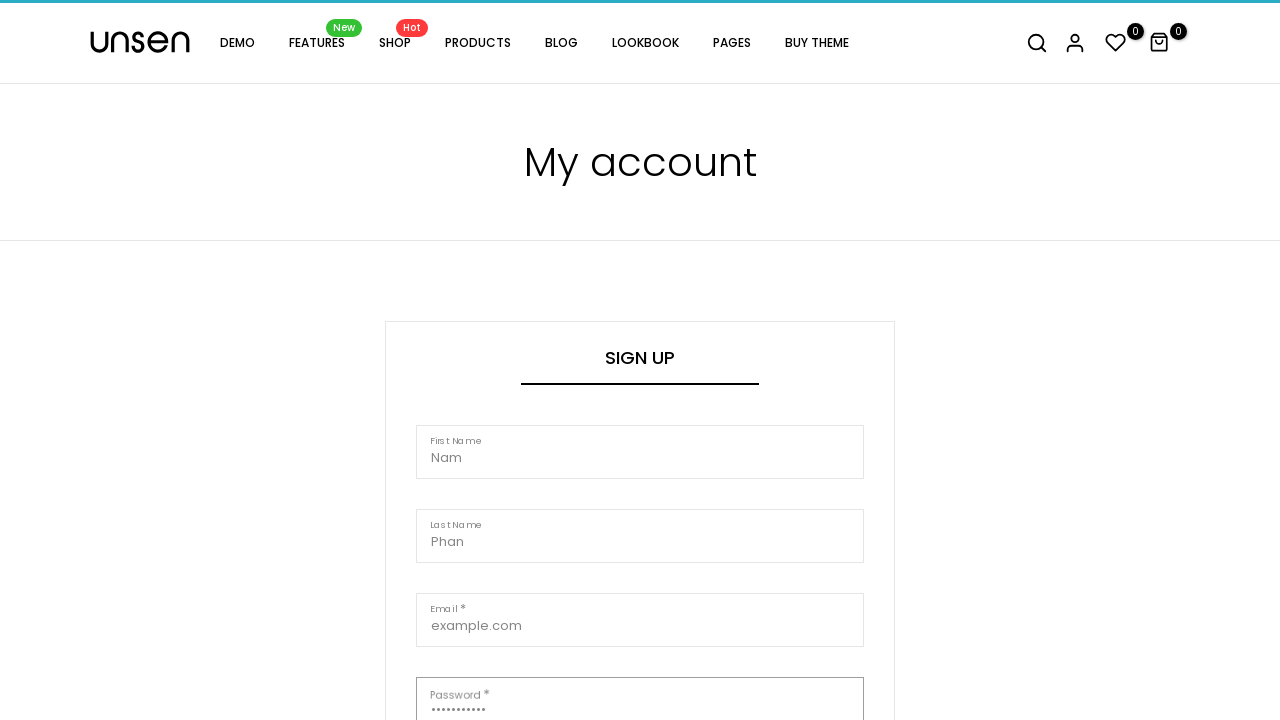

Clicked register button to submit registration form with invalid email at (640, 360) on xpath=//*[@id="create_customer"]/div[5]/button
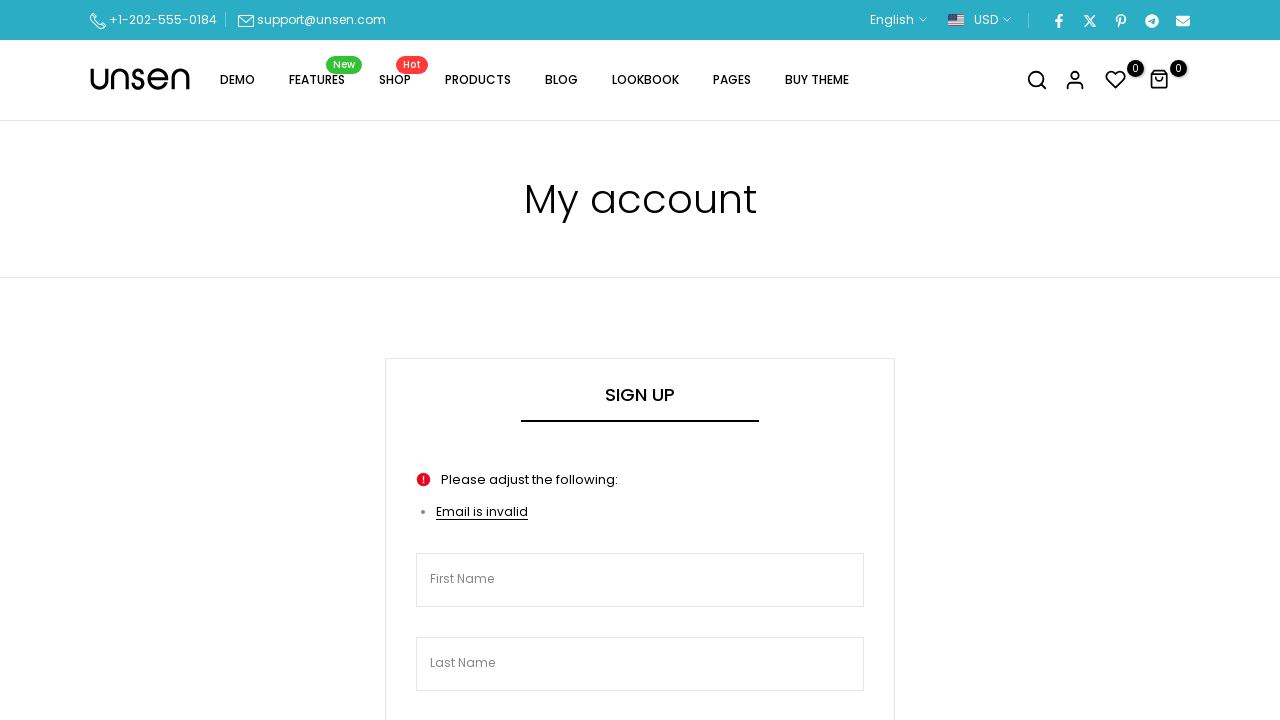

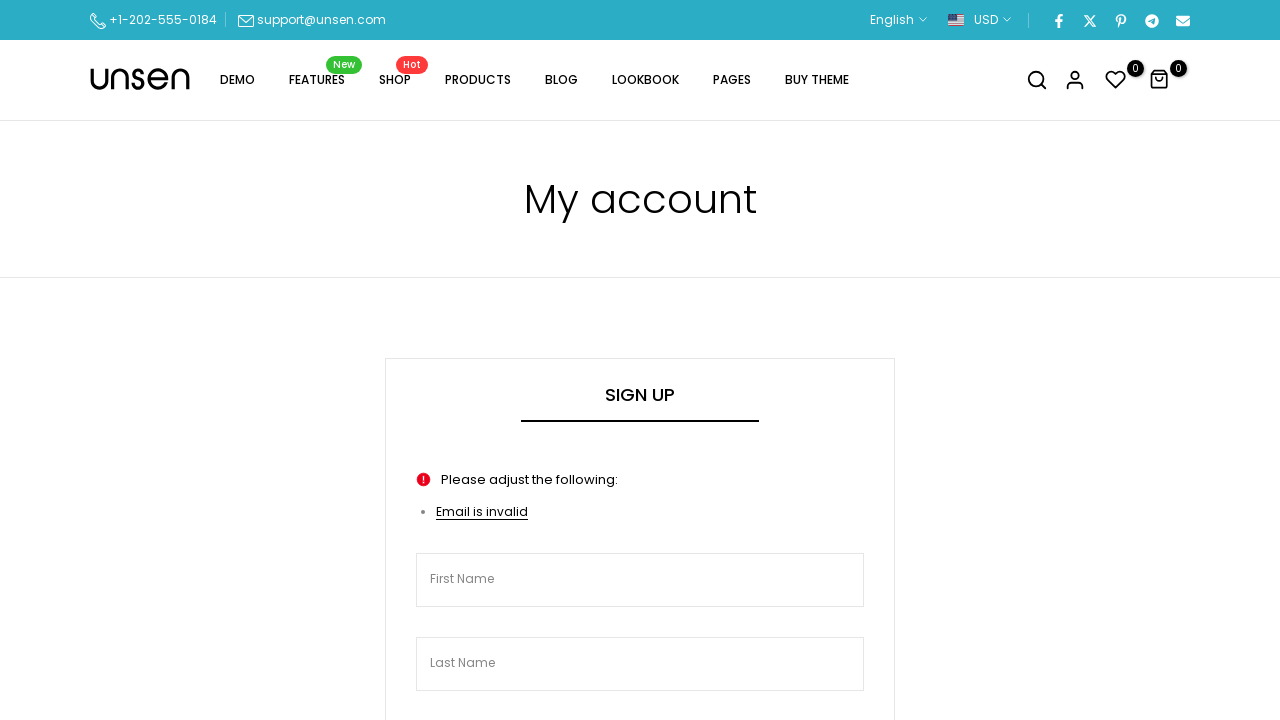